Tests simple alert interaction by clicking a link to trigger an alert and accepting it

Starting URL: https://www.selenium.dev/documentation/webdriver/interactions/alerts/

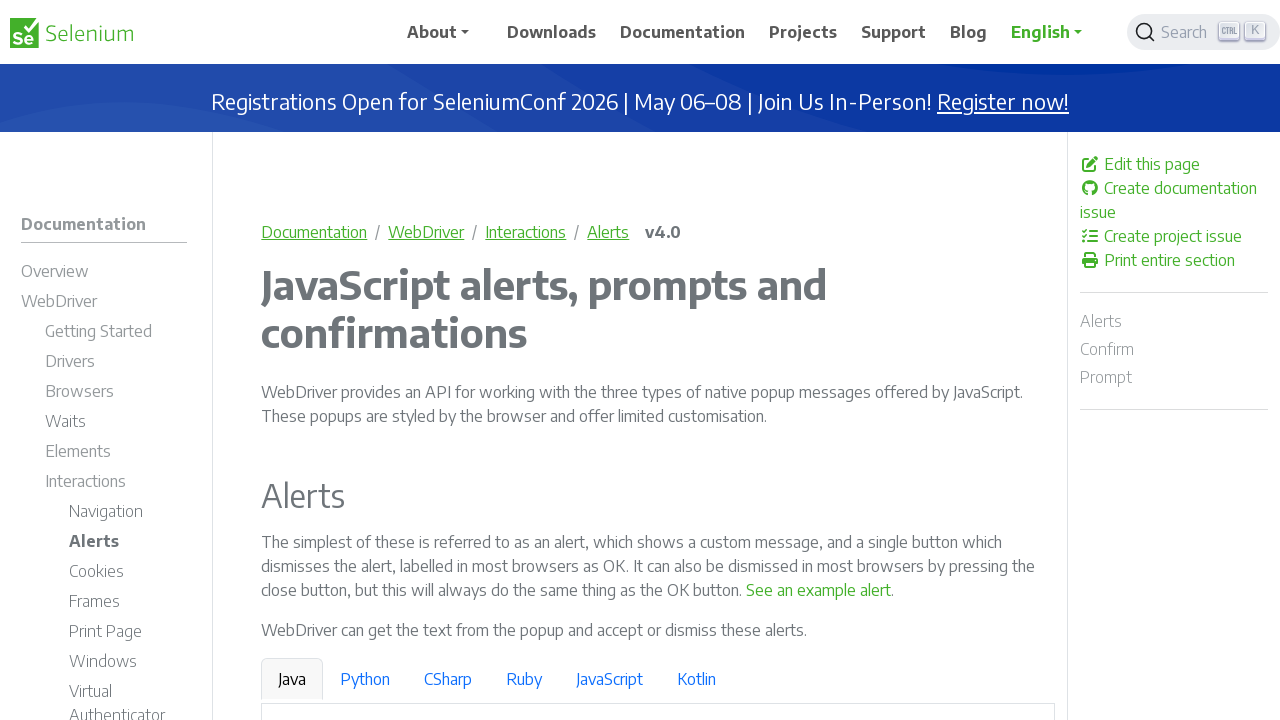

Waited for 'See an example alert' button to become visible
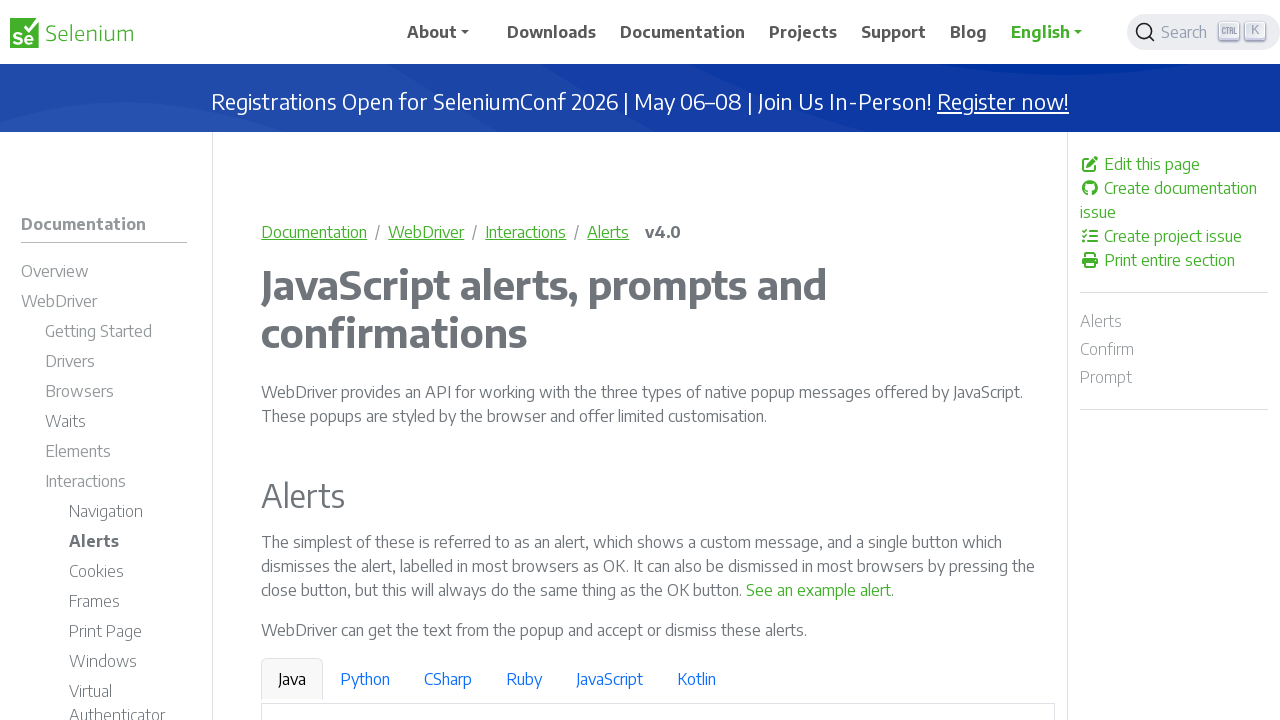

Clicked 'See an example alert' button to trigger the alert at (819, 590) on text=See an example alert
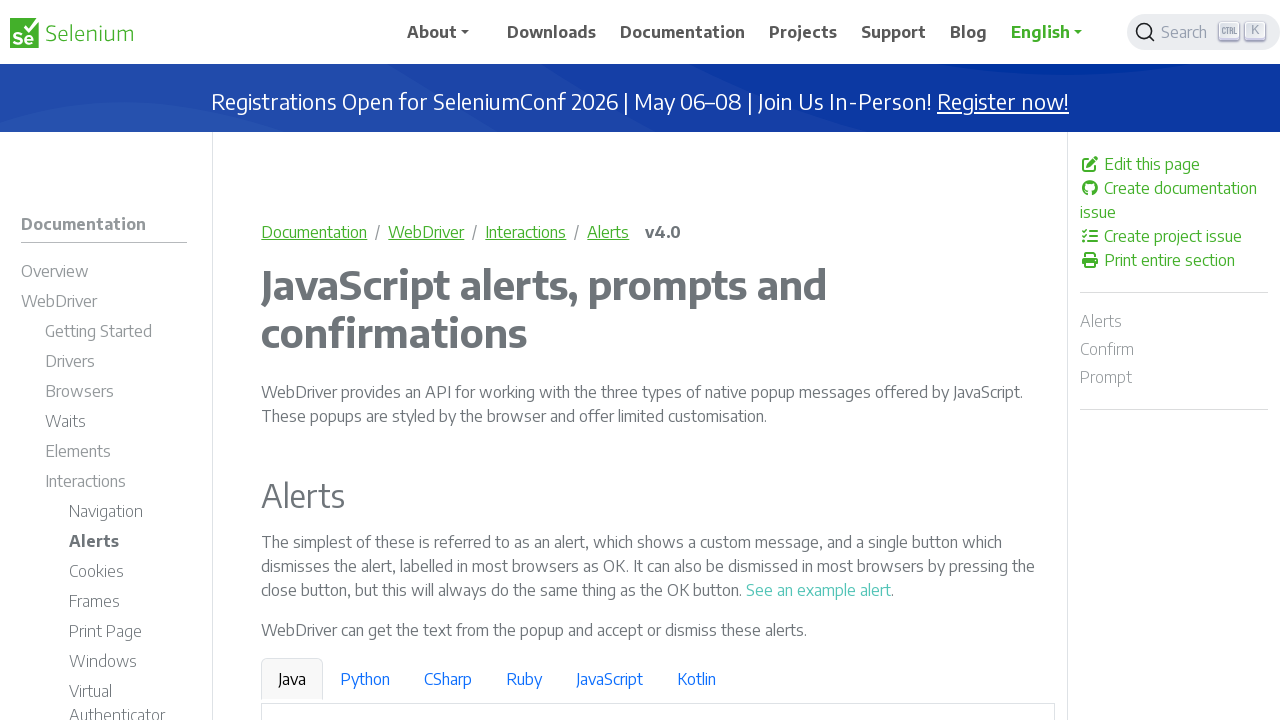

Set up alert handler to automatically accept the dialog
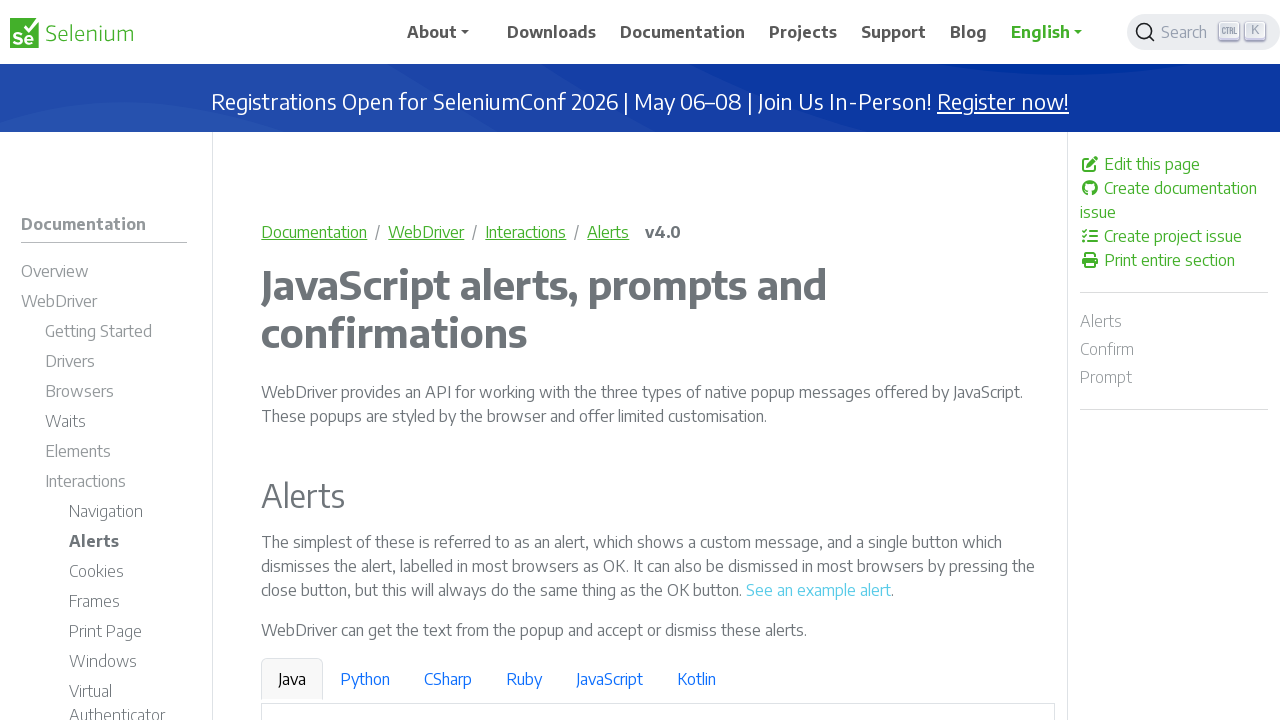

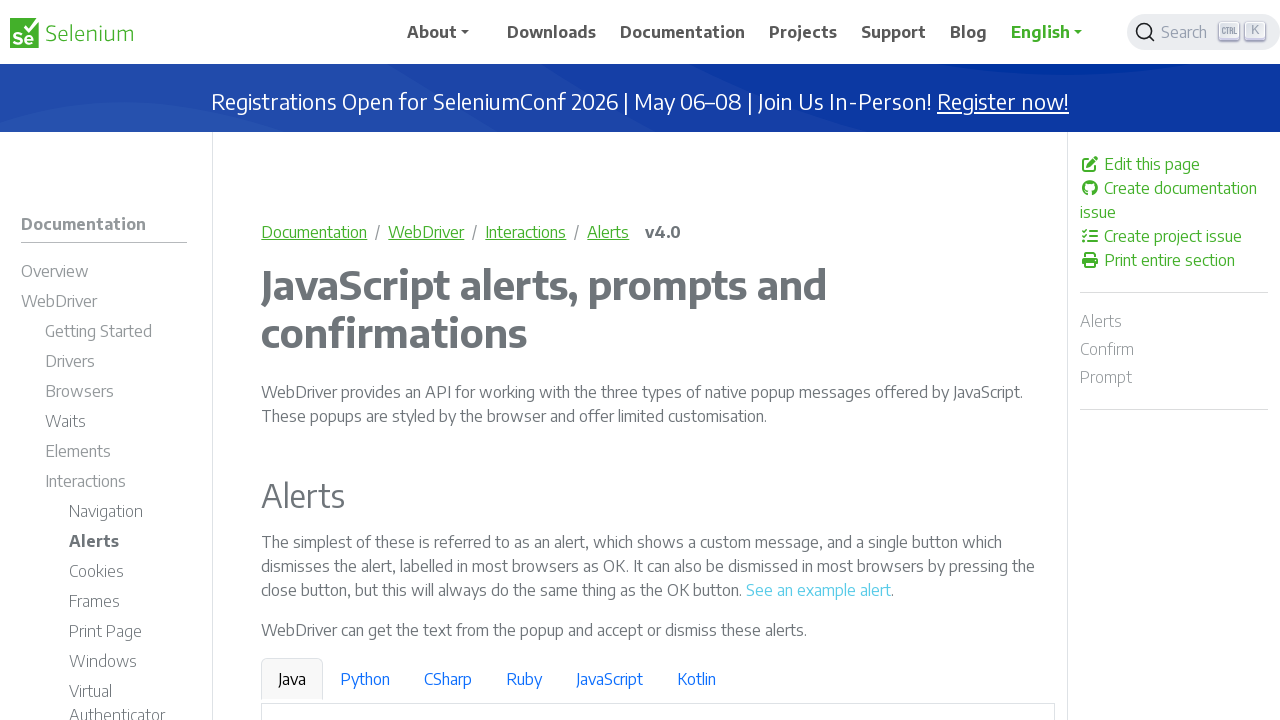